Tests clicking a button identified by class attribute and handling alert dialogs in a loop

Starting URL: http://uitestingplayground.com/classattr

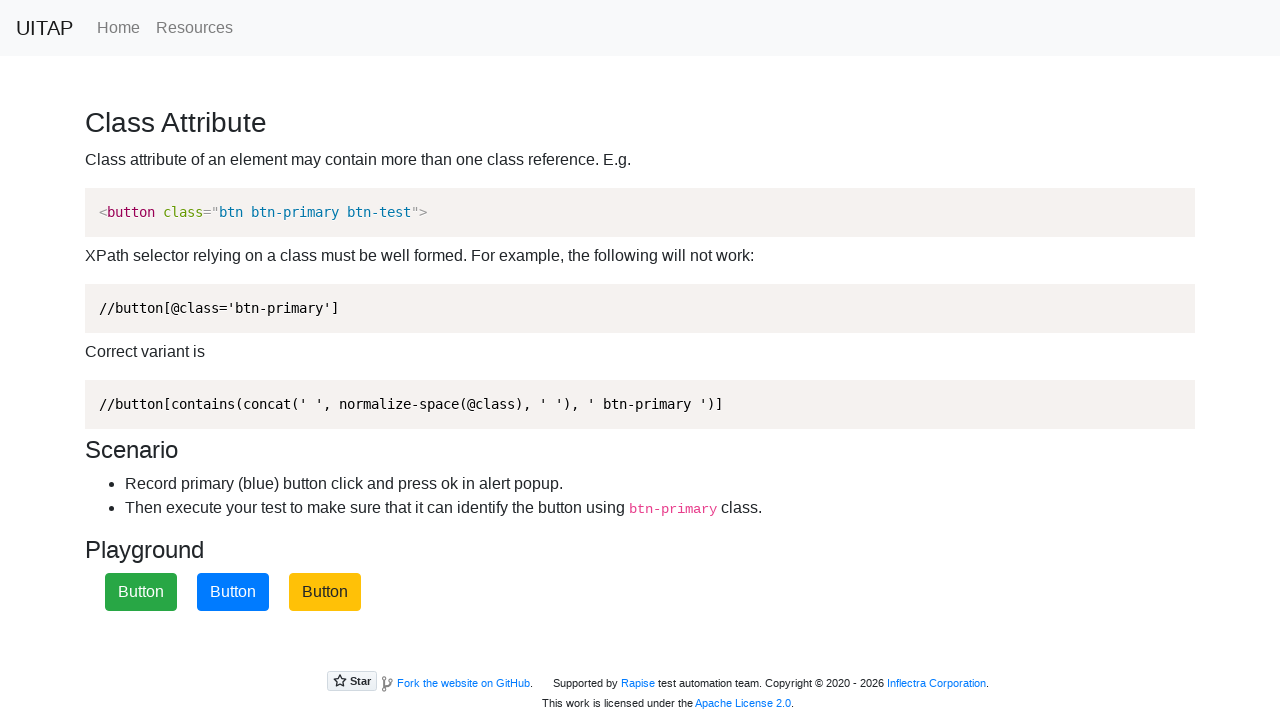

Clicked the blue button identified by btn-primary class at (233, 592) on xpath=//button[contains(concat(' ', normalize-space(@class), ' '), ' btn-primary
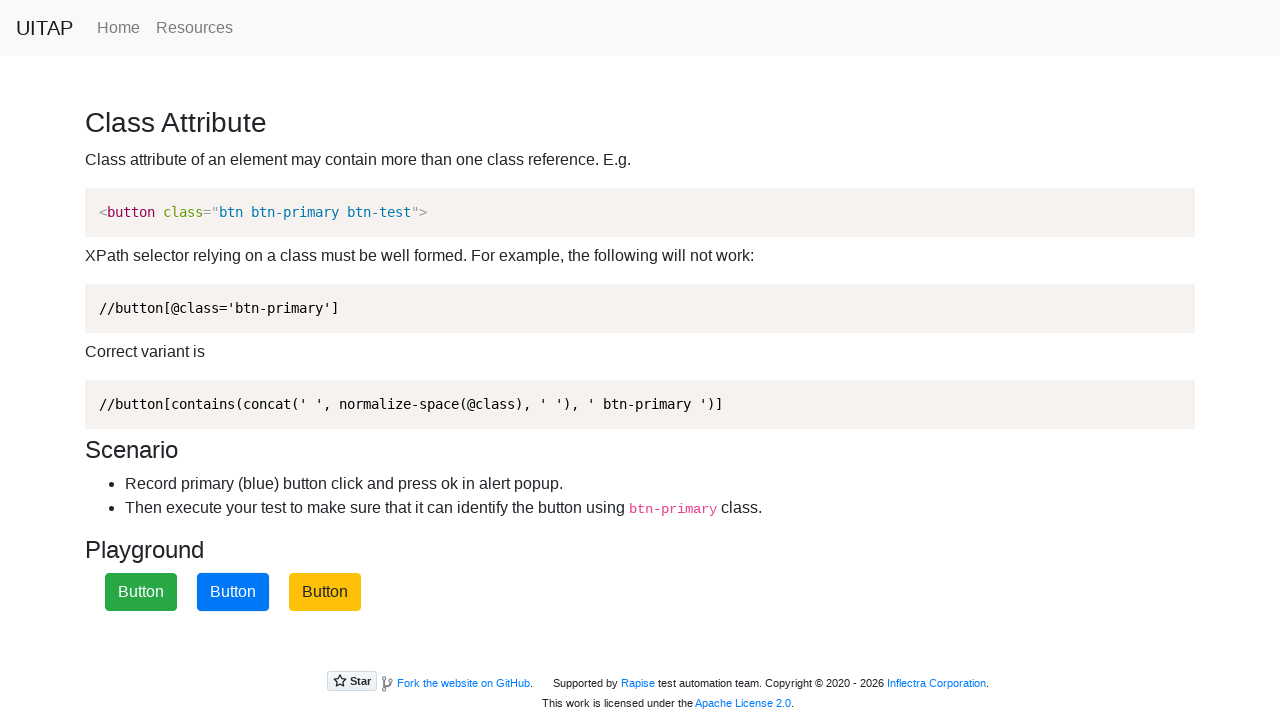

Alert dialog handled and accepted
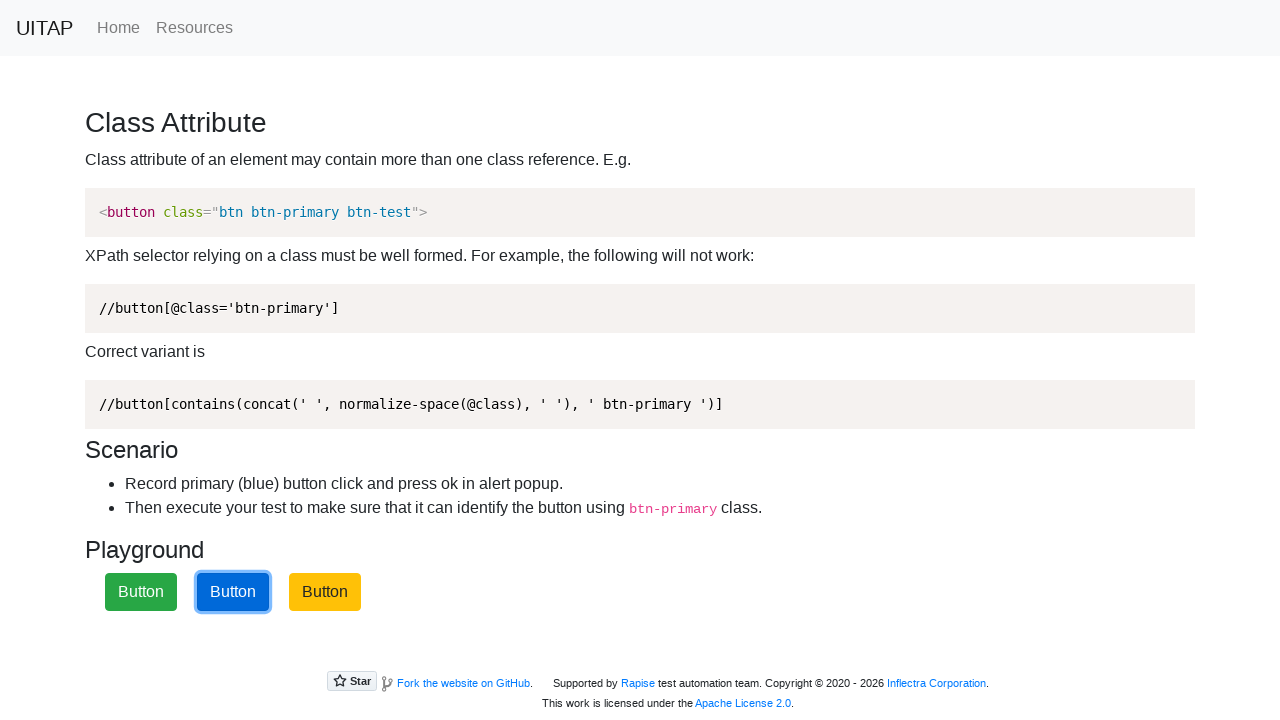

Clicked the blue button identified by btn-primary class at (233, 592) on xpath=//button[contains(concat(' ', normalize-space(@class), ' '), ' btn-primary
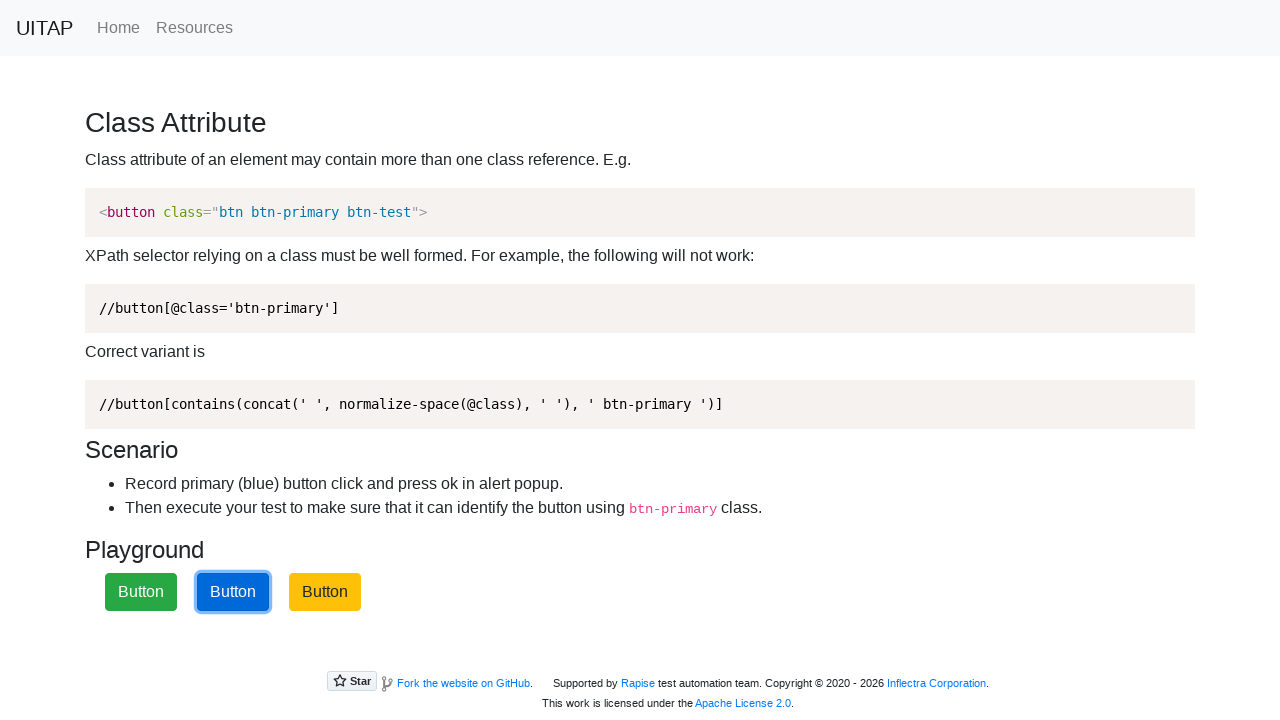

Alert dialog handled and accepted
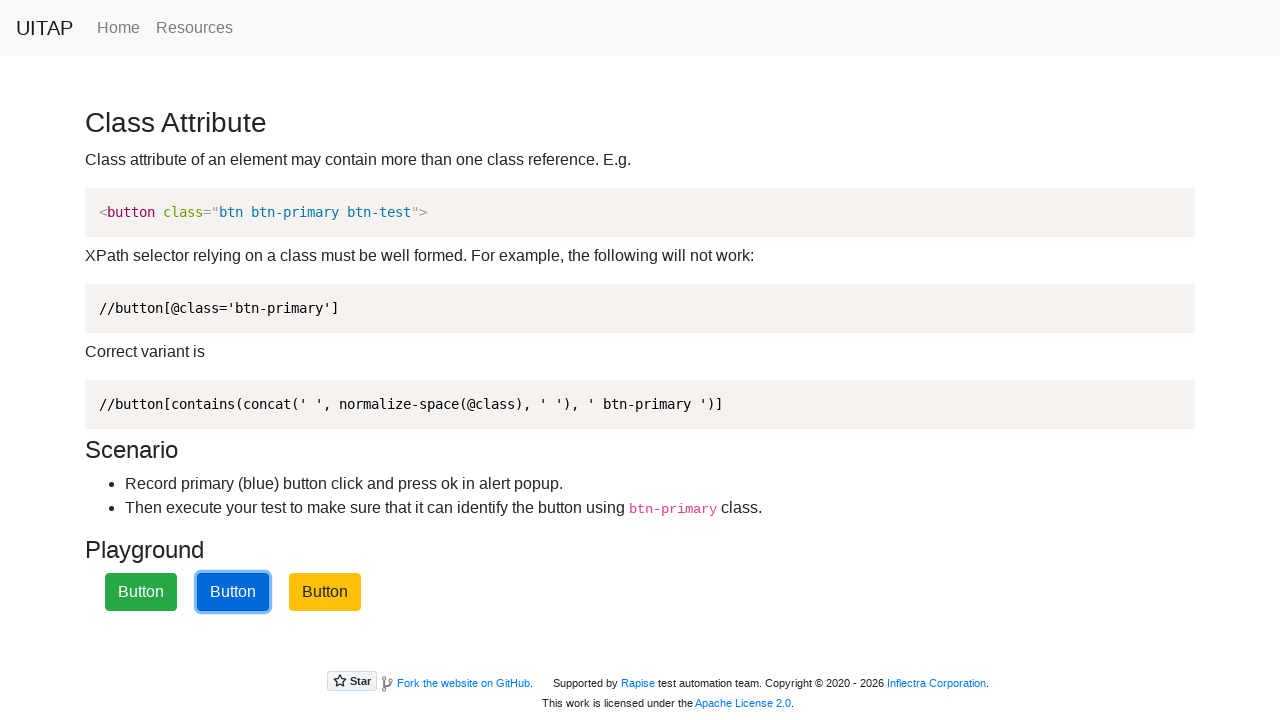

Clicked the blue button identified by btn-primary class at (233, 592) on xpath=//button[contains(concat(' ', normalize-space(@class), ' '), ' btn-primary
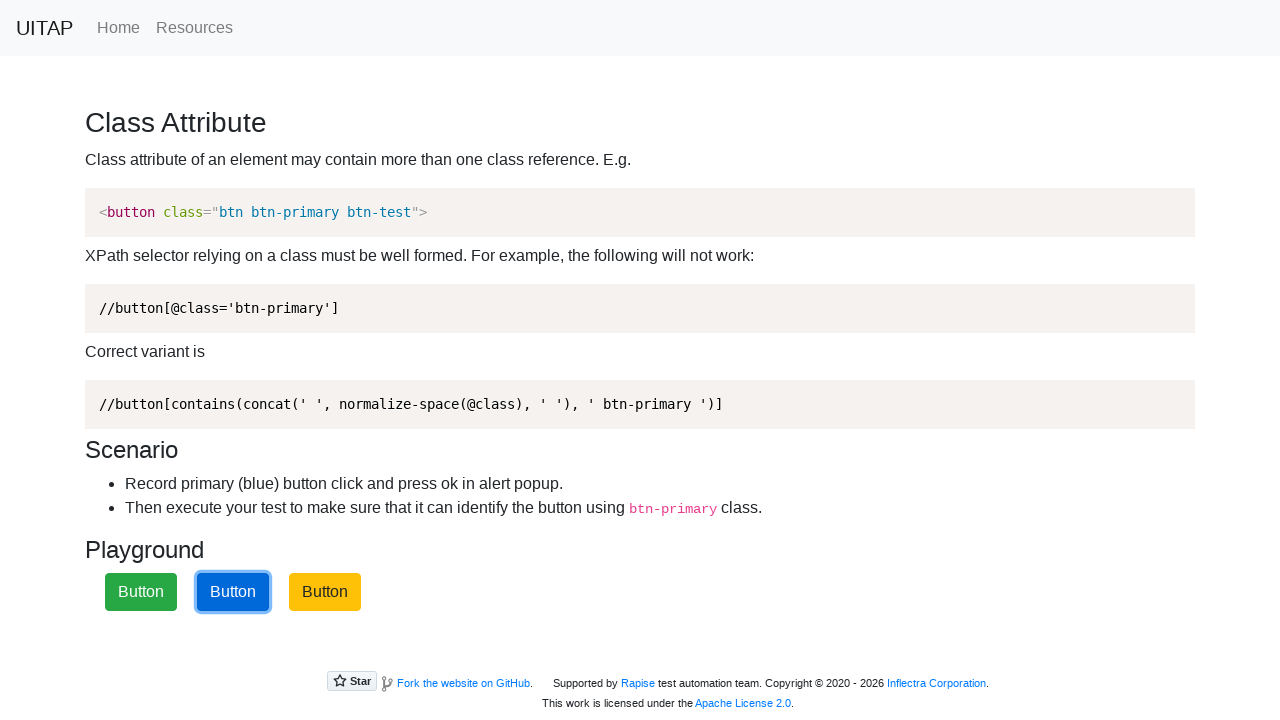

Alert dialog handled and accepted
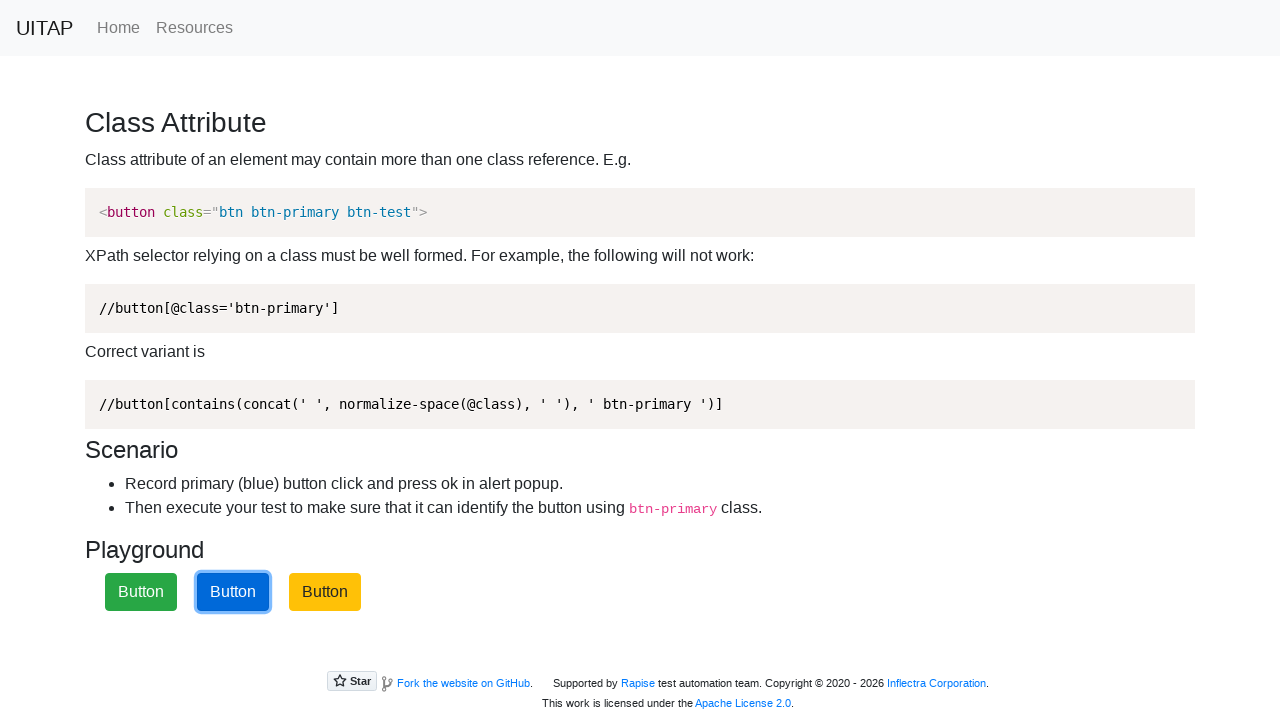

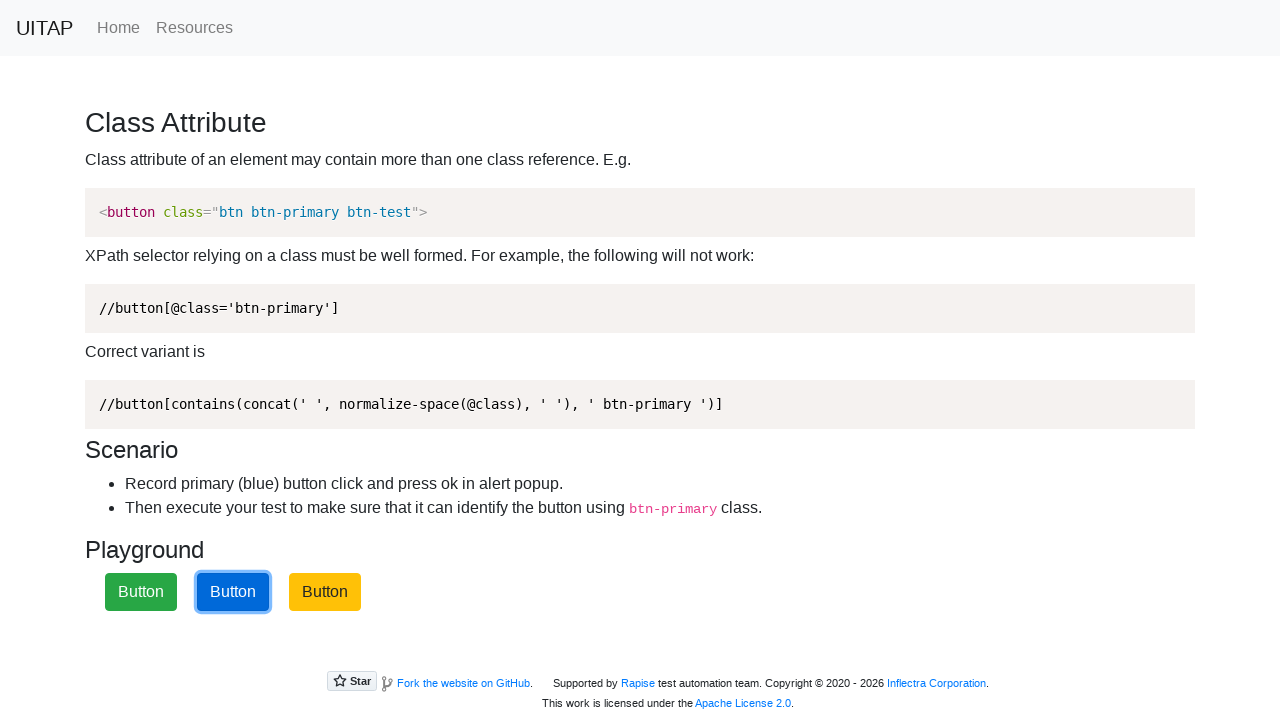